Tests right-click context menu functionality by right-clicking on an image, hovering over a menu item, and clicking a submenu option

Starting URL: http://deluxe-menu.com/popup-mode-sample.html

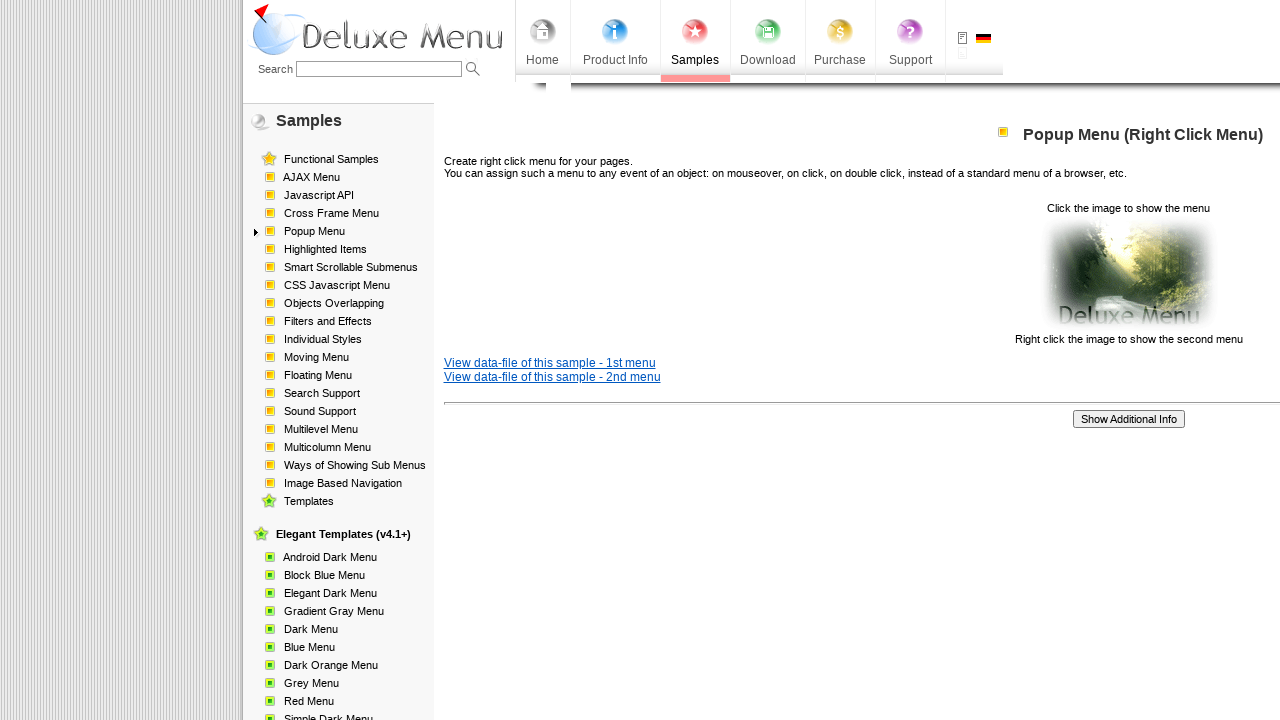

Located image element for right-click
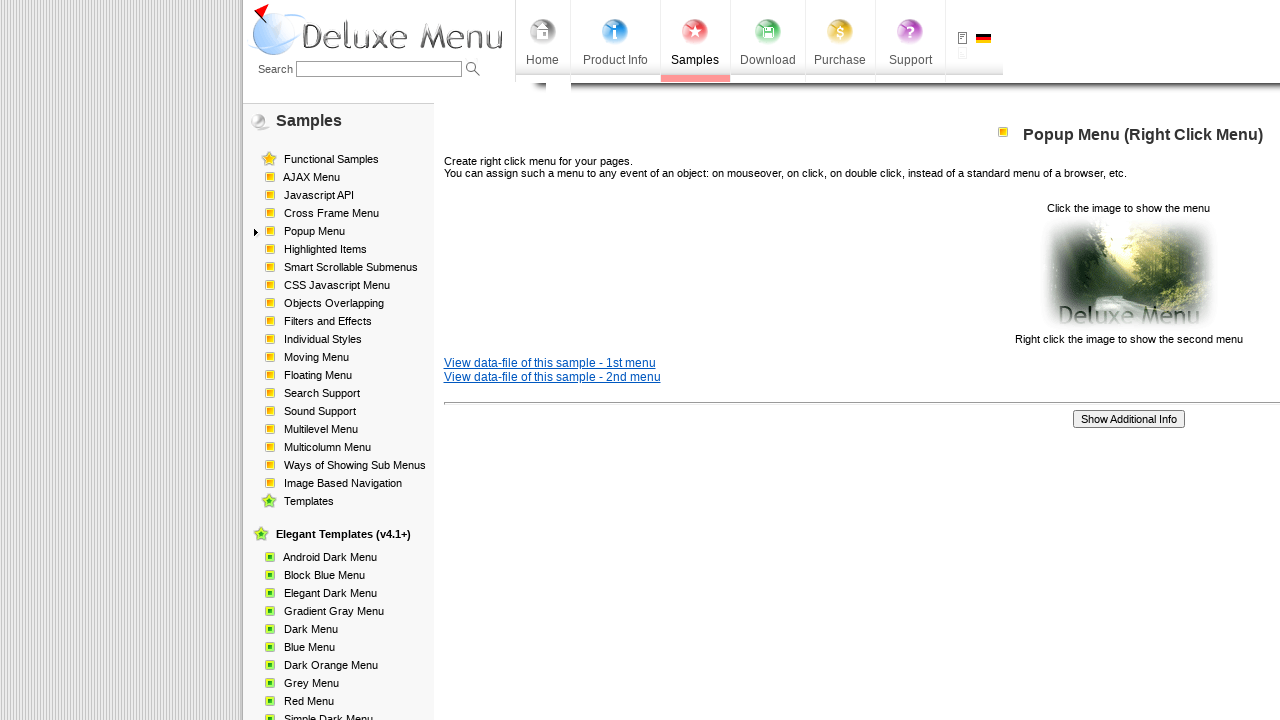

Right-clicked on image to open context menu at (1128, 274) on img[src='data-samples/images/popup_pic.gif']
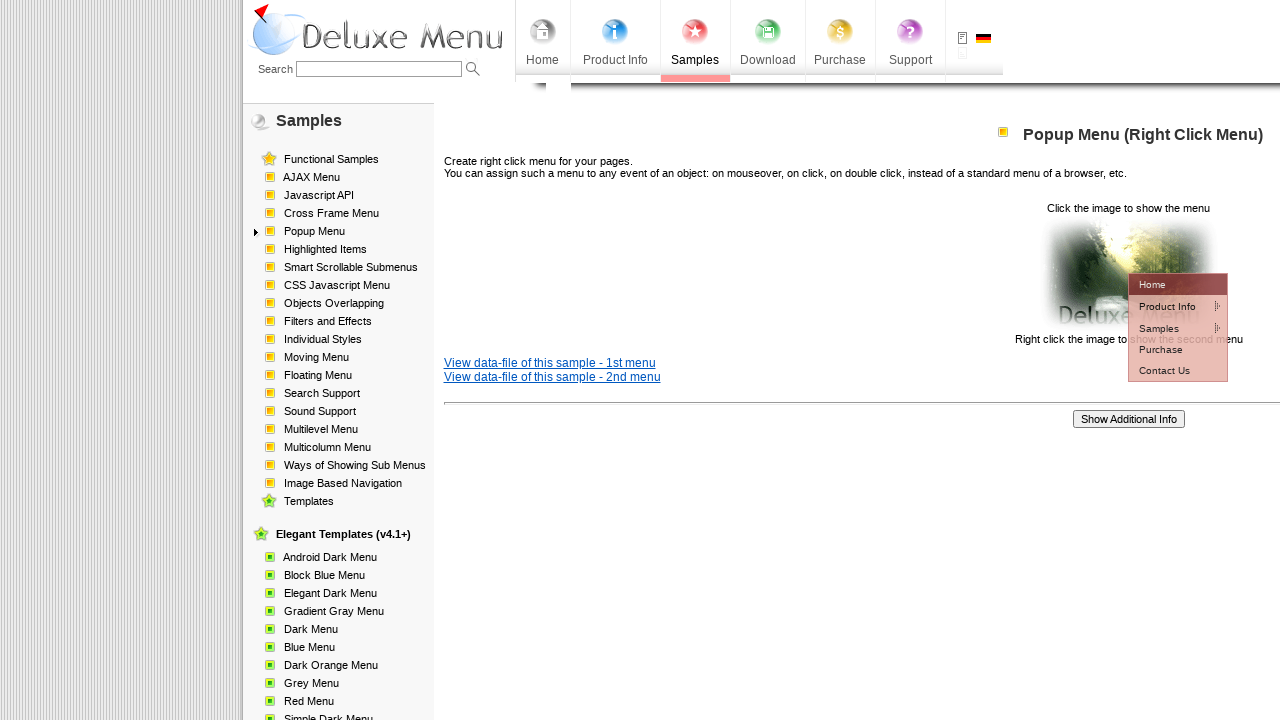

Hovered over 'Product Info' menu item at (1165, 306) on xpath=//td[text()='Product Info']
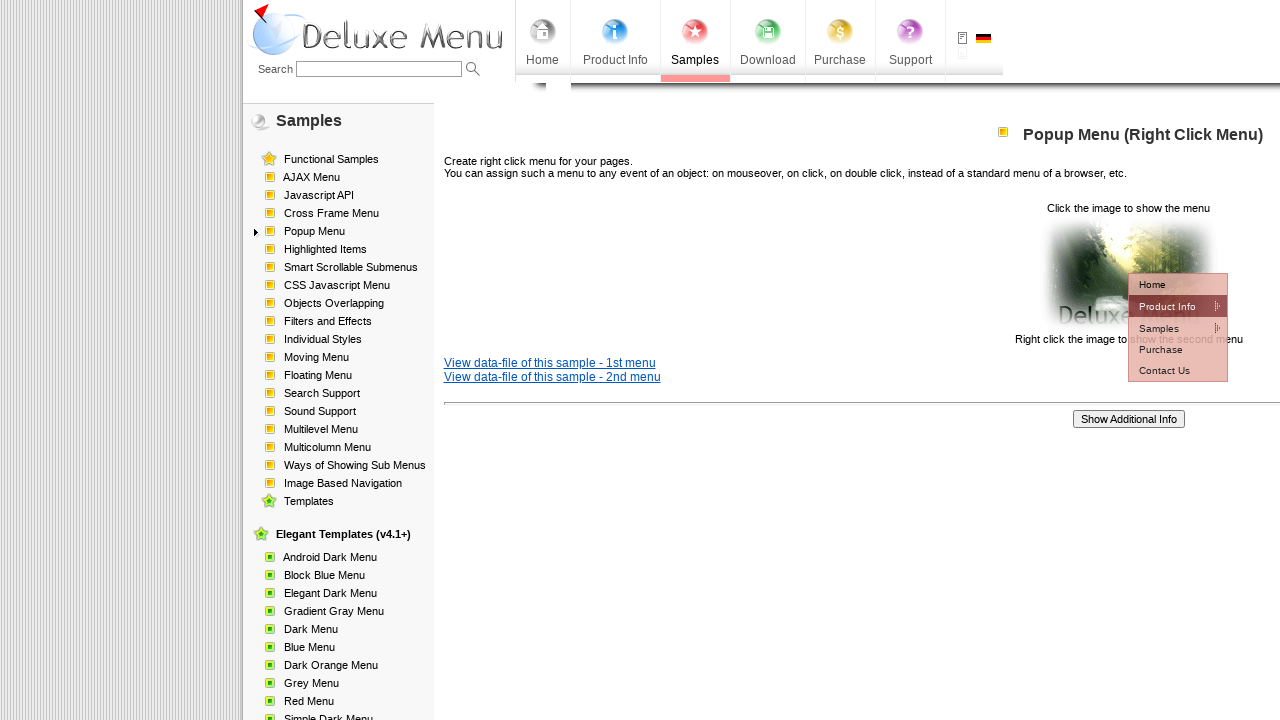

Clicked on 'Installation' submenu option at (1052, 327) on xpath=//td[text()='Installation']
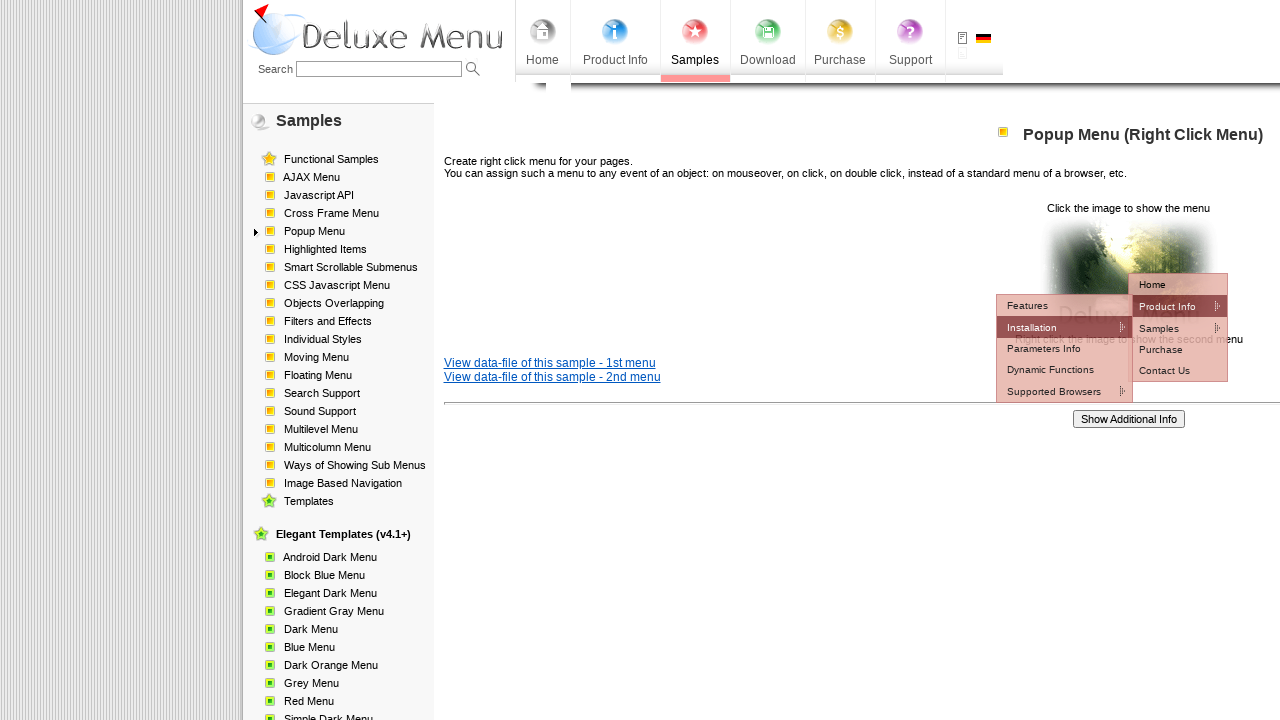

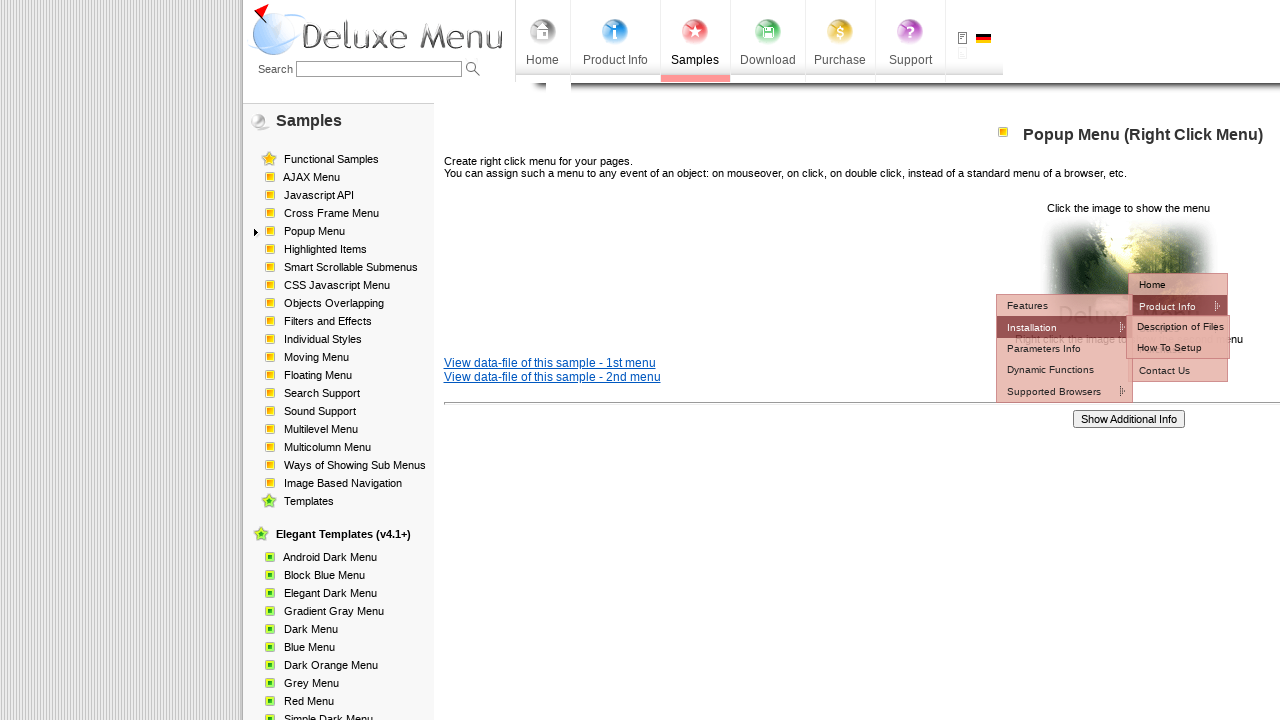